Tests that an item is removed if an empty text string is entered when editing

Starting URL: https://demo.playwright.dev/todomvc

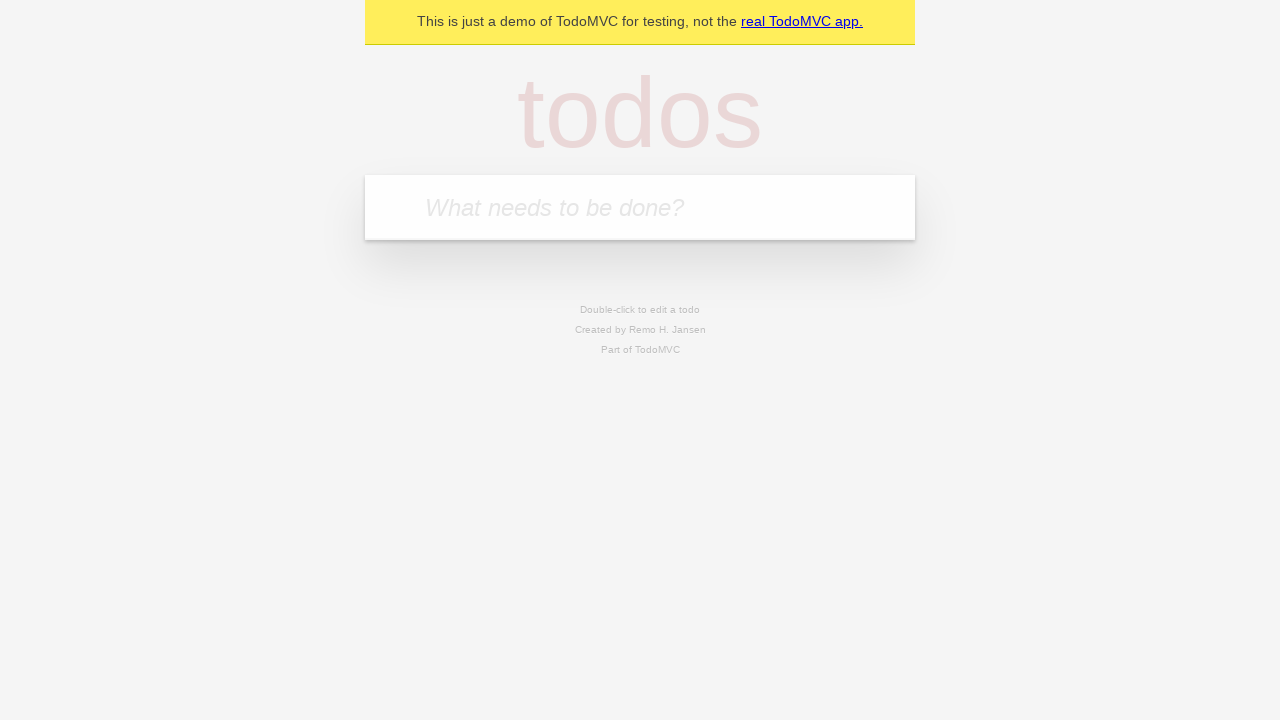

Filled first todo input with 'buy some cheese' on internal:attr=[placeholder="What needs to be done?"i]
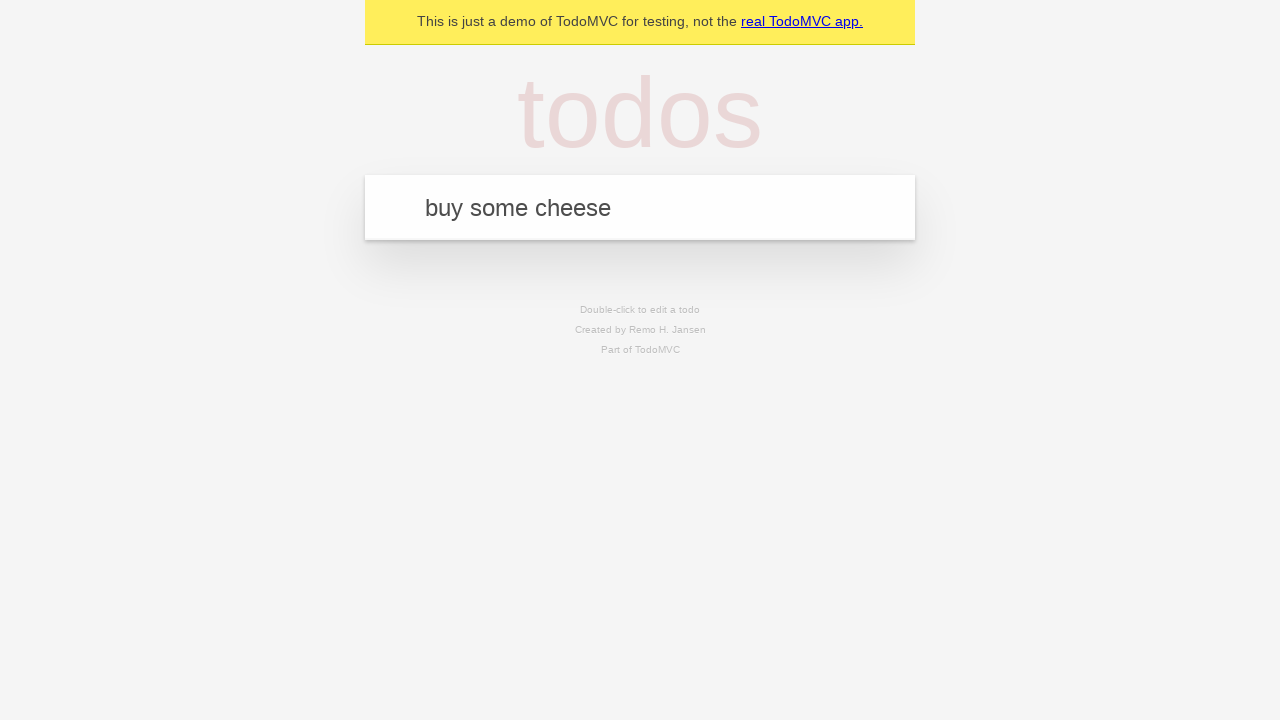

Pressed Enter to create first todo on internal:attr=[placeholder="What needs to be done?"i]
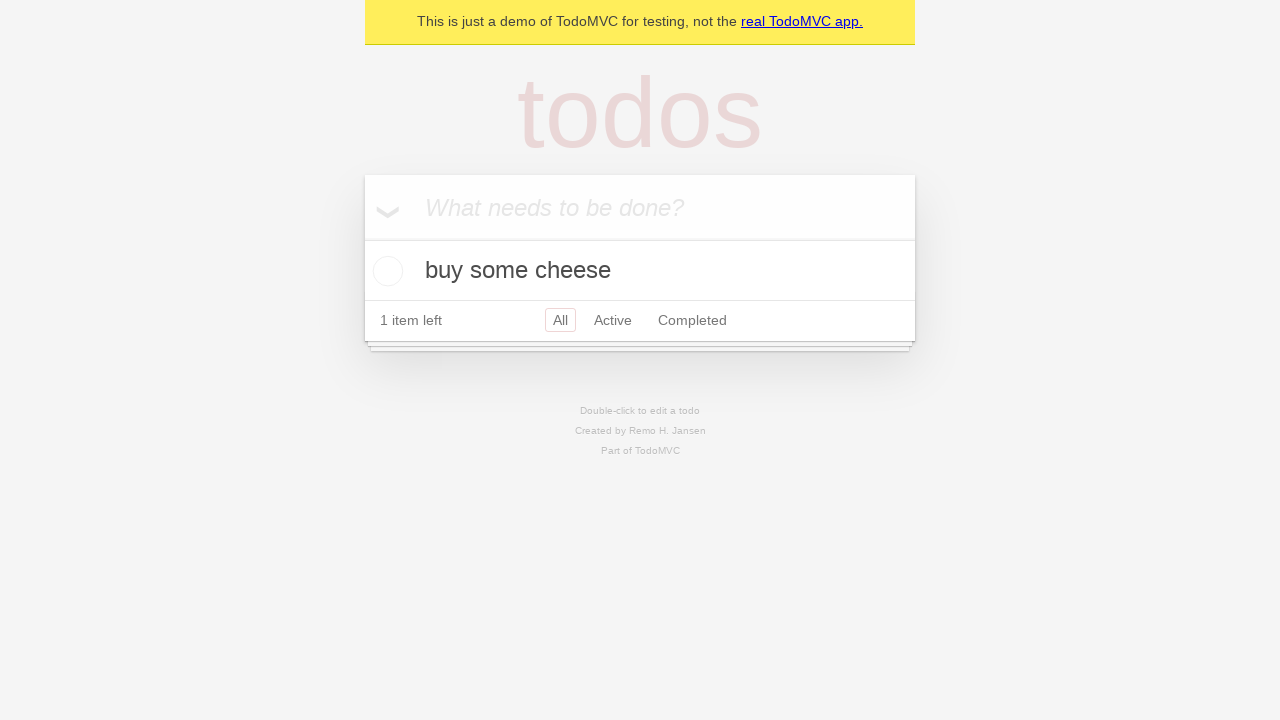

Filled second todo input with 'feed the cat' on internal:attr=[placeholder="What needs to be done?"i]
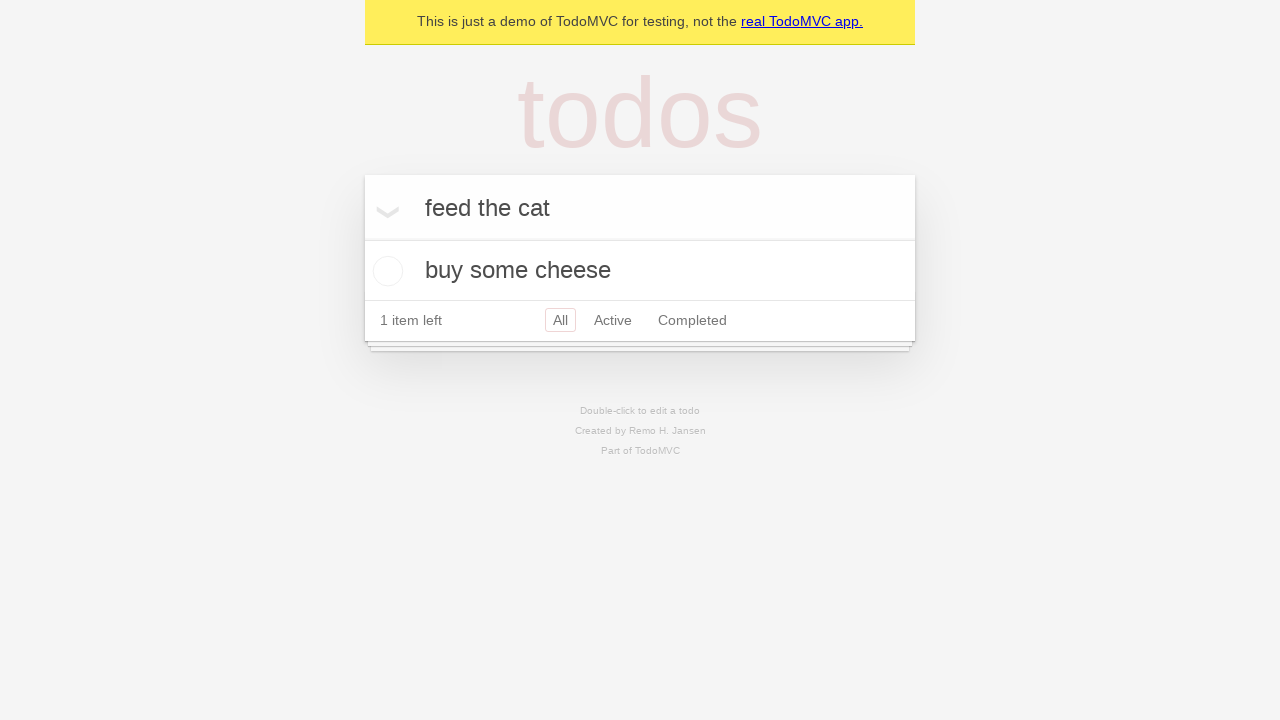

Pressed Enter to create second todo on internal:attr=[placeholder="What needs to be done?"i]
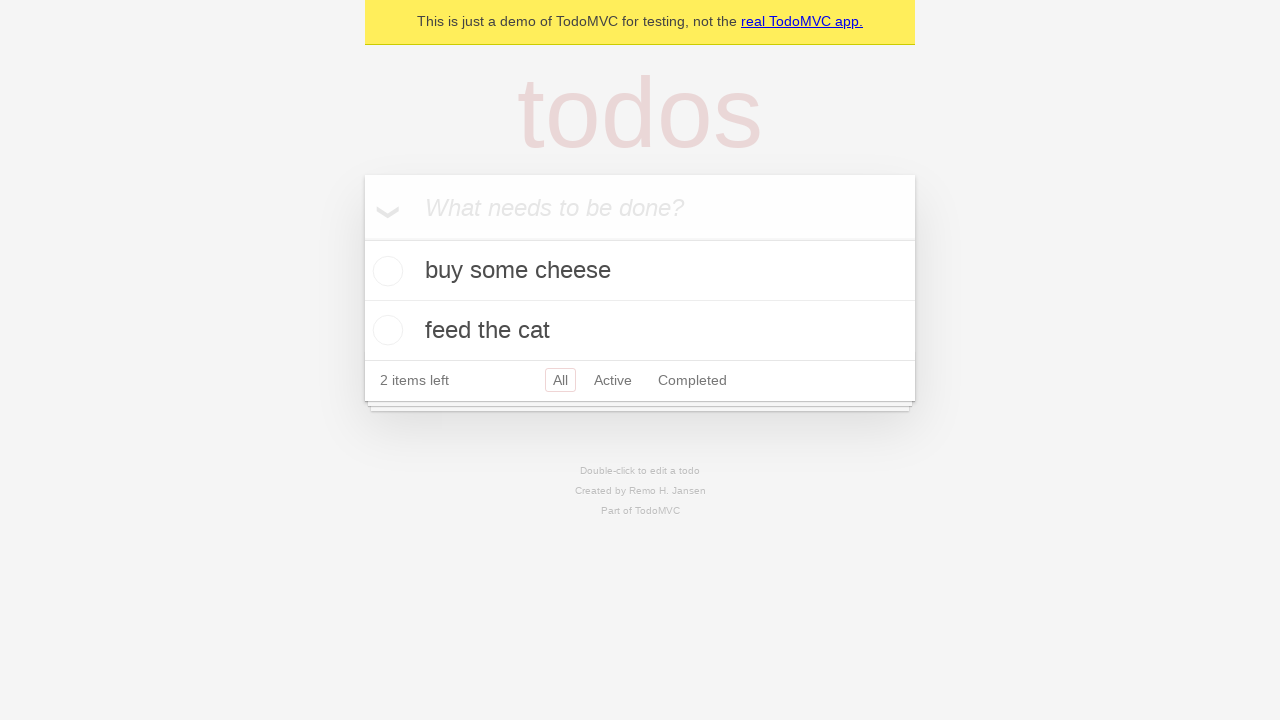

Filled third todo input with 'book a doctors appointment' on internal:attr=[placeholder="What needs to be done?"i]
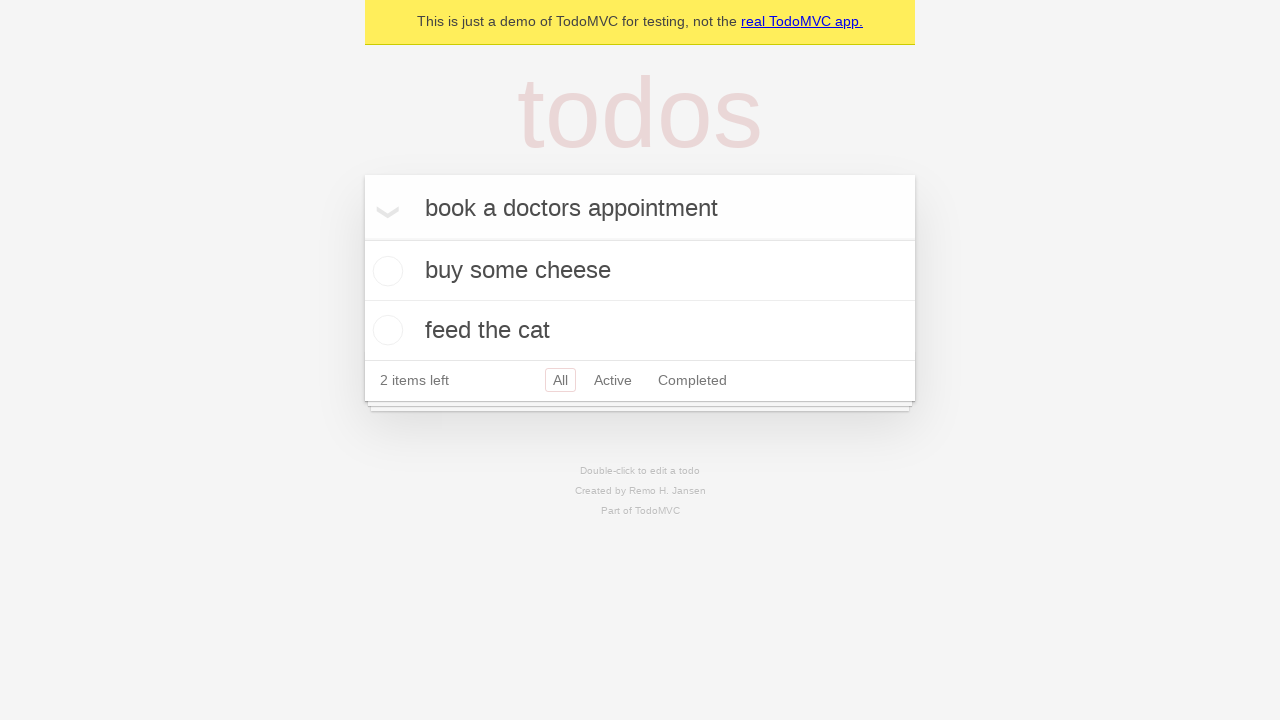

Pressed Enter to create third todo on internal:attr=[placeholder="What needs to be done?"i]
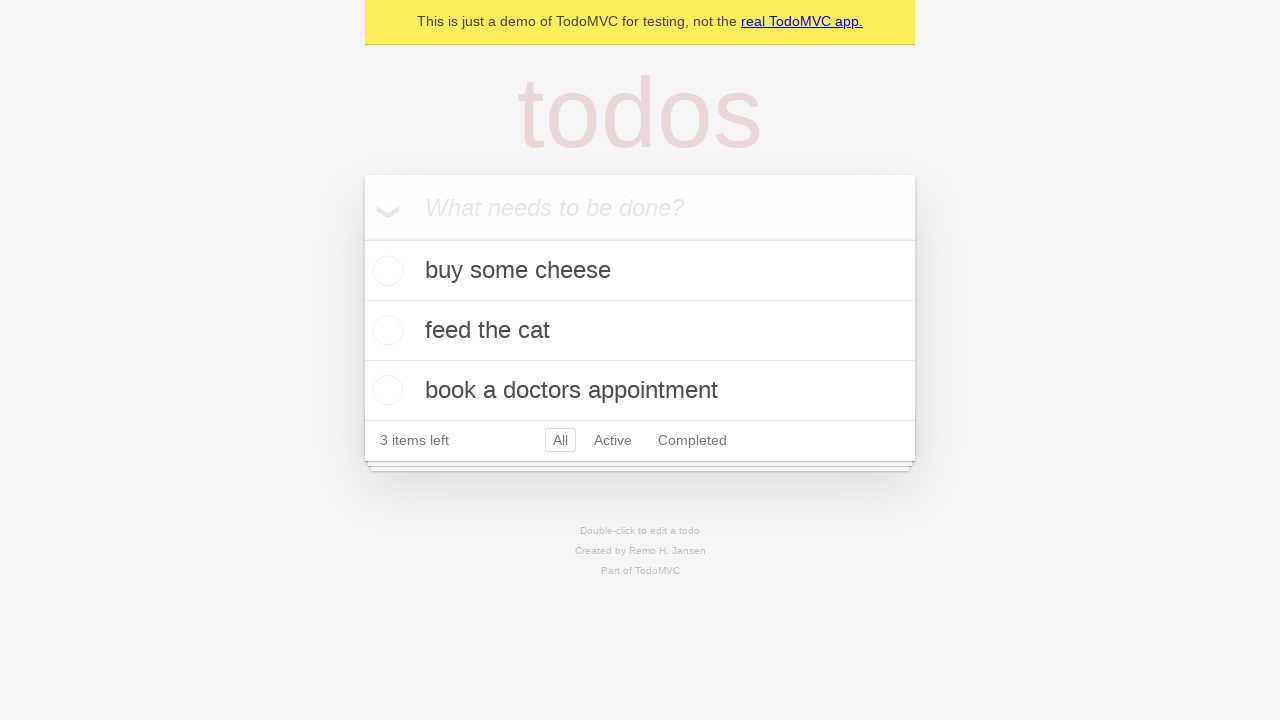

Double-clicked second todo item to enter edit mode at (640, 331) on internal:testid=[data-testid="todo-item"s] >> nth=1
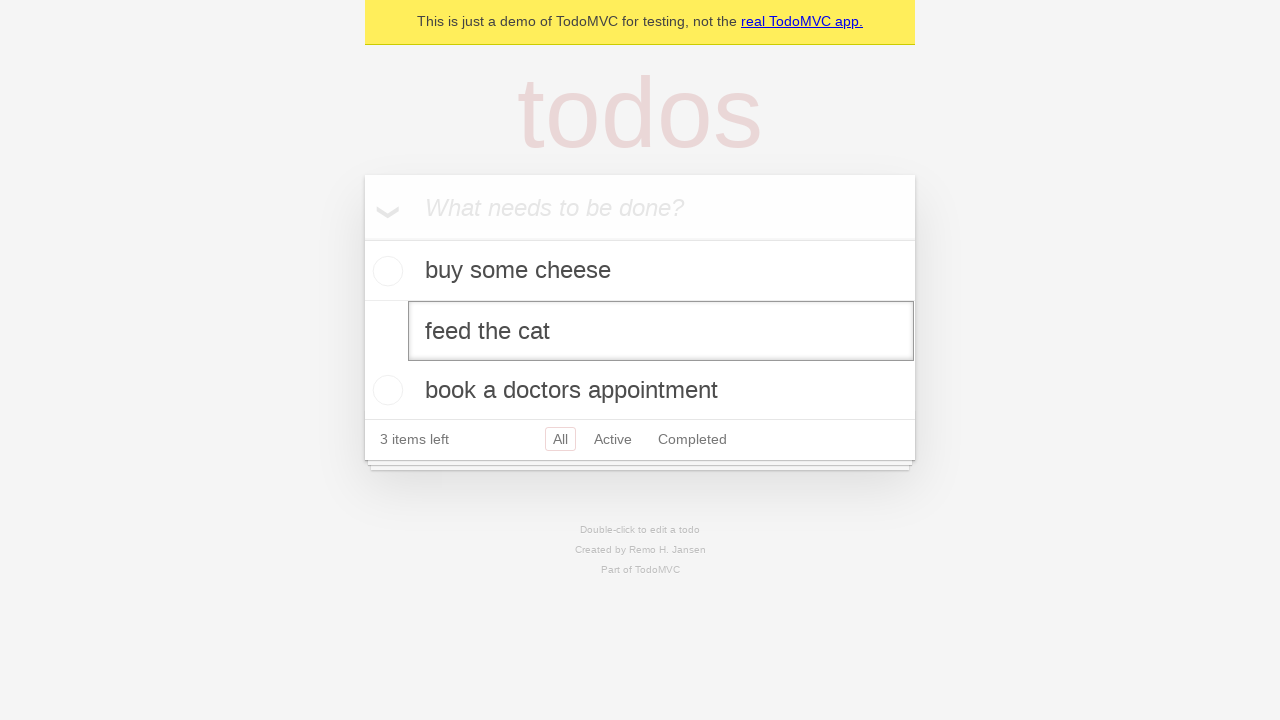

Cleared the edit textbox with empty string on internal:testid=[data-testid="todo-item"s] >> nth=1 >> internal:role=textbox[nam
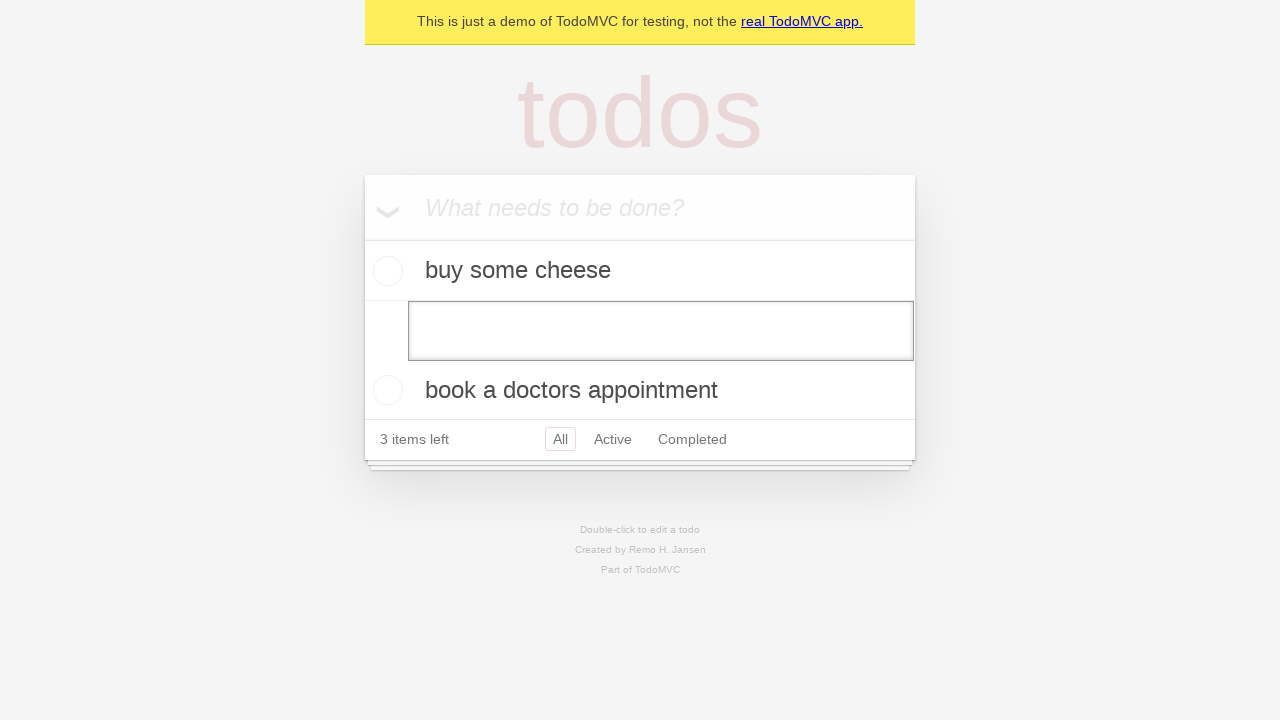

Pressed Enter to confirm edit with empty text, removing the todo item on internal:testid=[data-testid="todo-item"s] >> nth=1 >> internal:role=textbox[nam
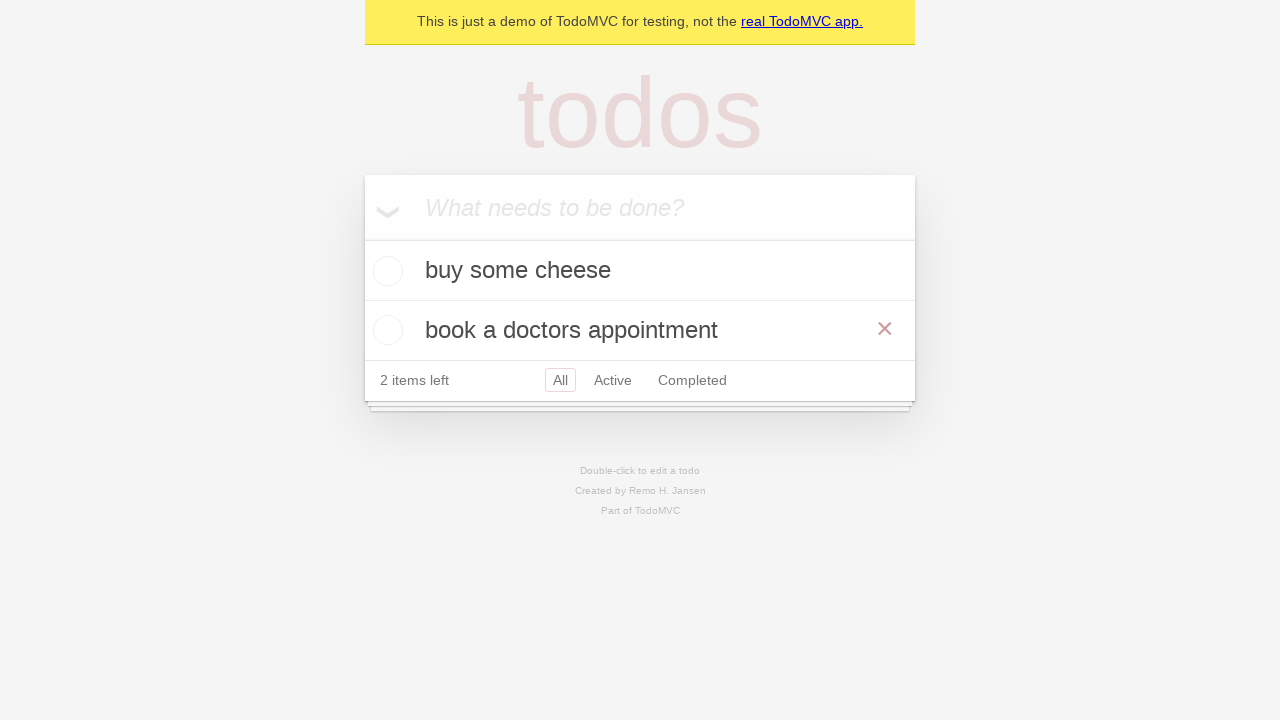

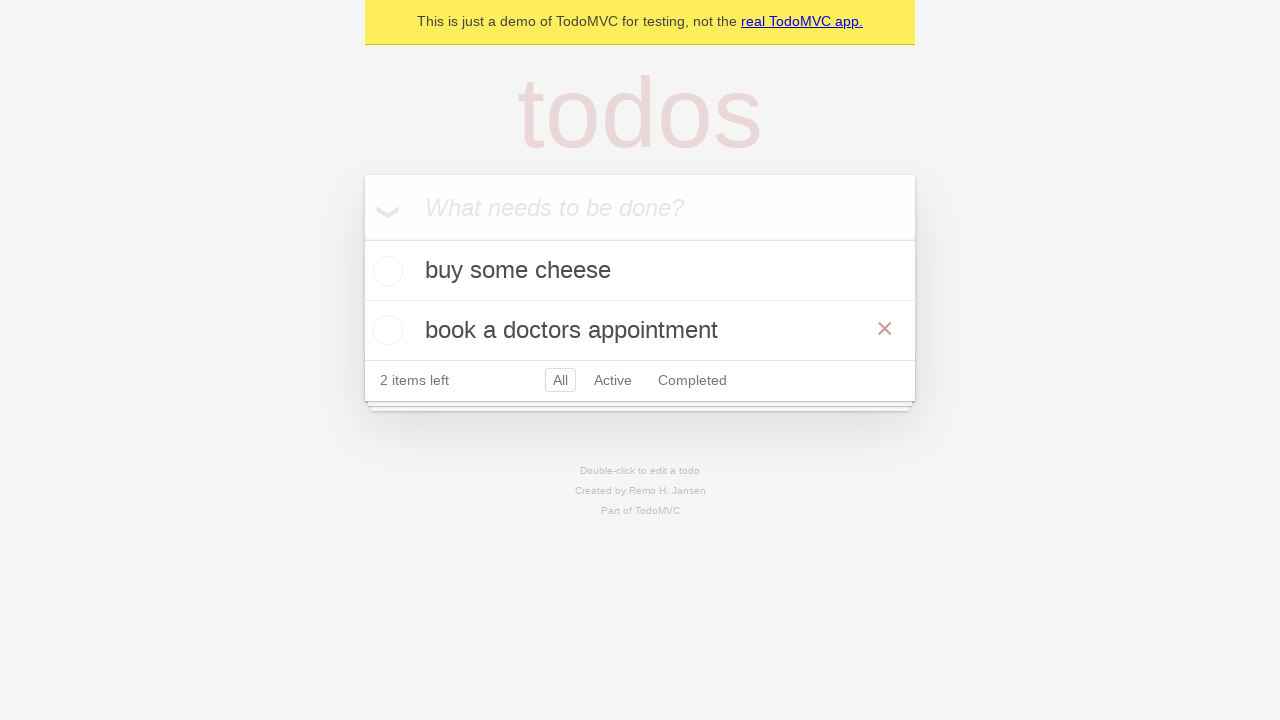